Tests new tab button functionality and verifies sample page heading in new tab

Starting URL: https://demoqa.com/browser-windows

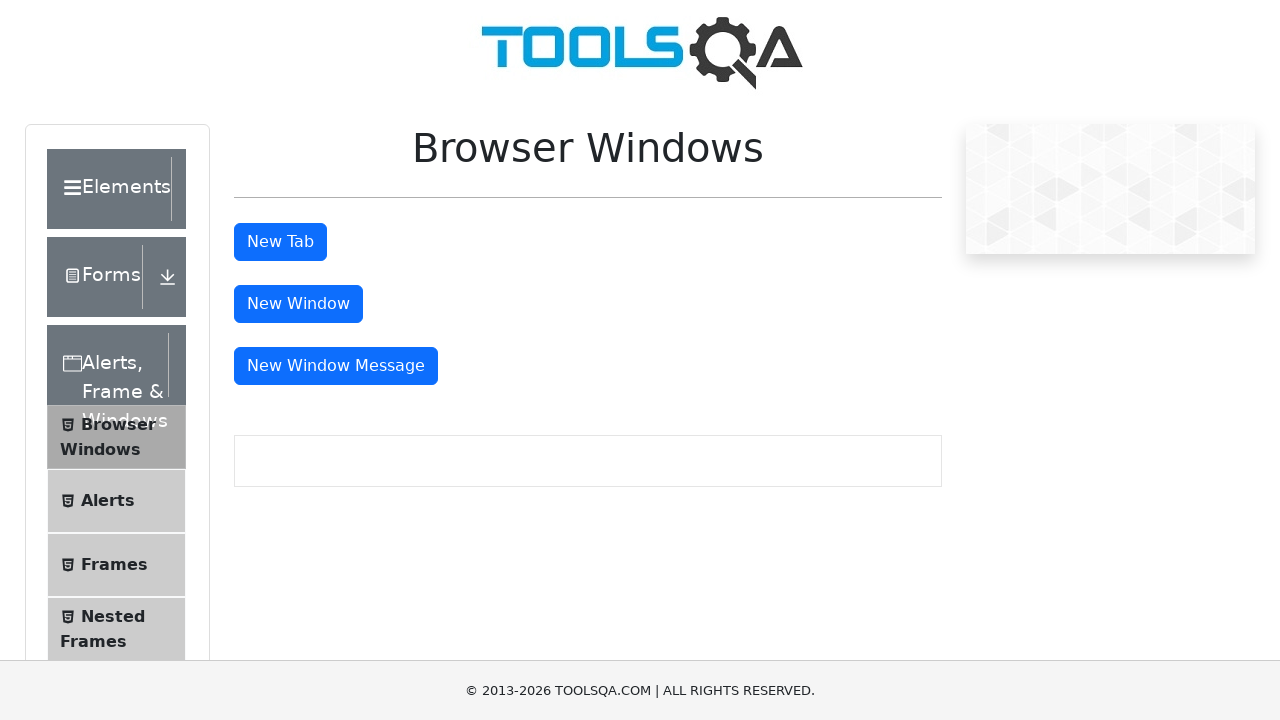

Verified new tab button is enabled
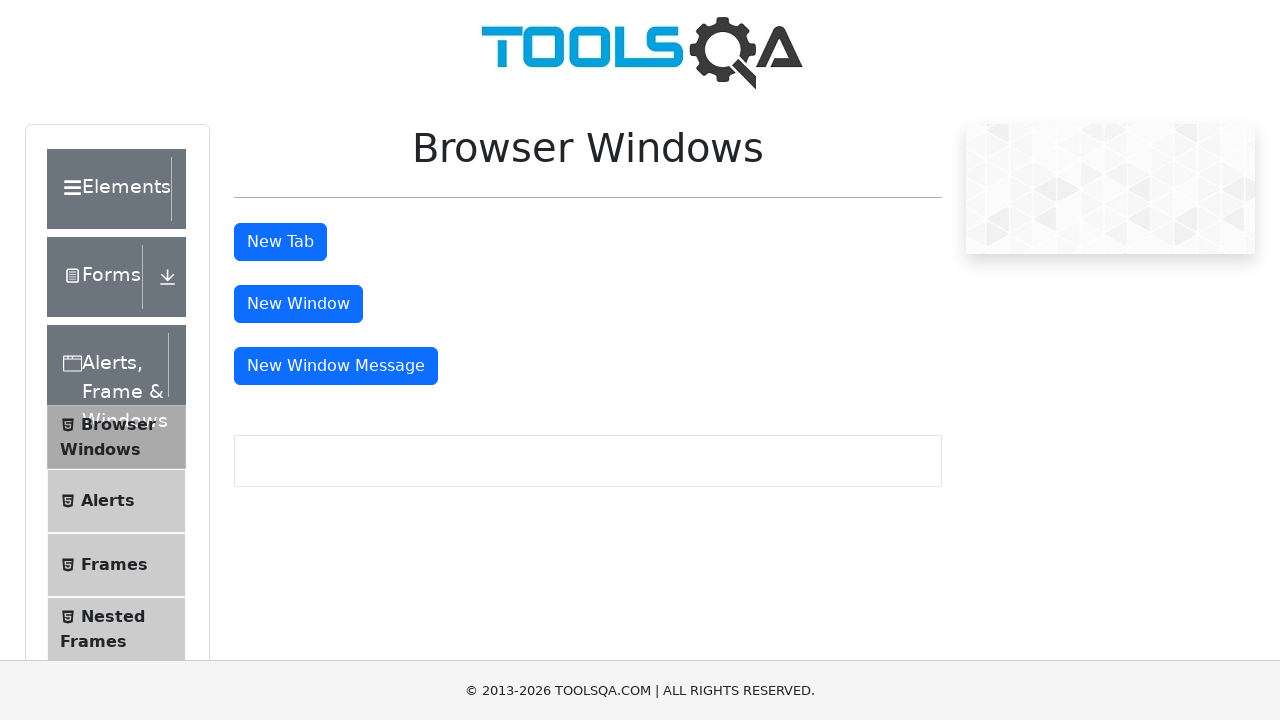

Clicked new tab button at (280, 242) on #tabButton
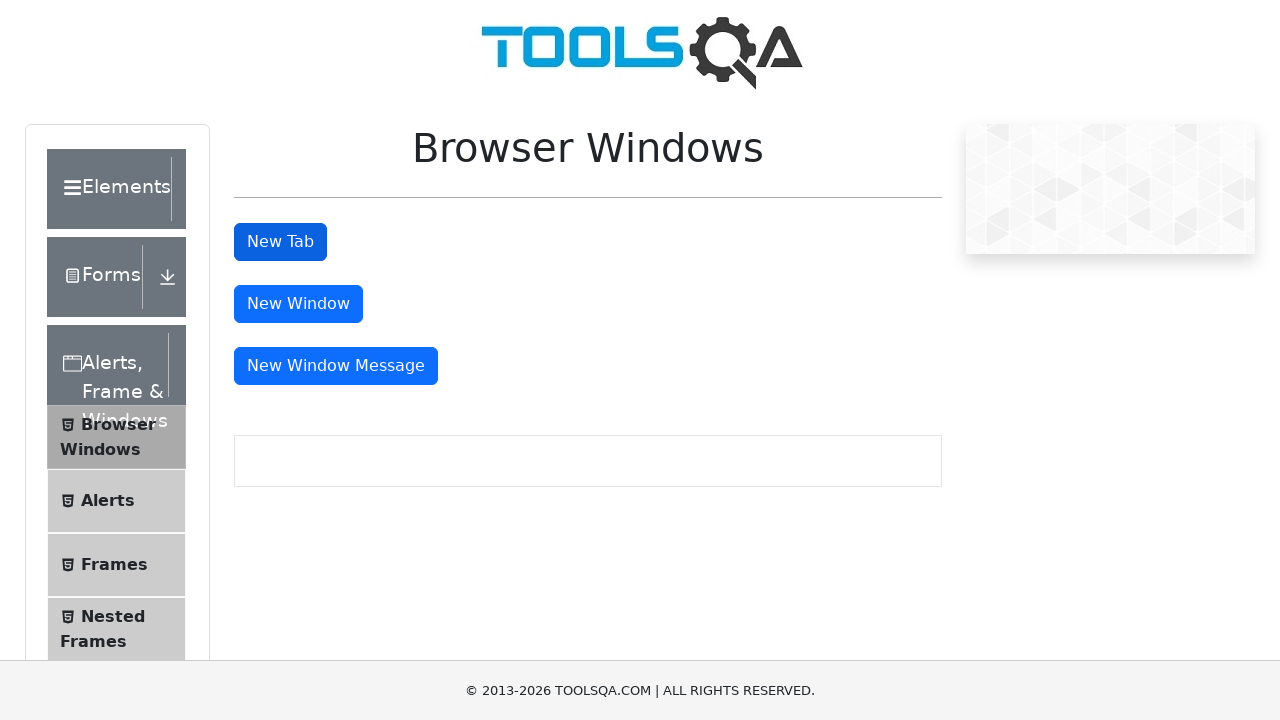

New tab opened and page object acquired
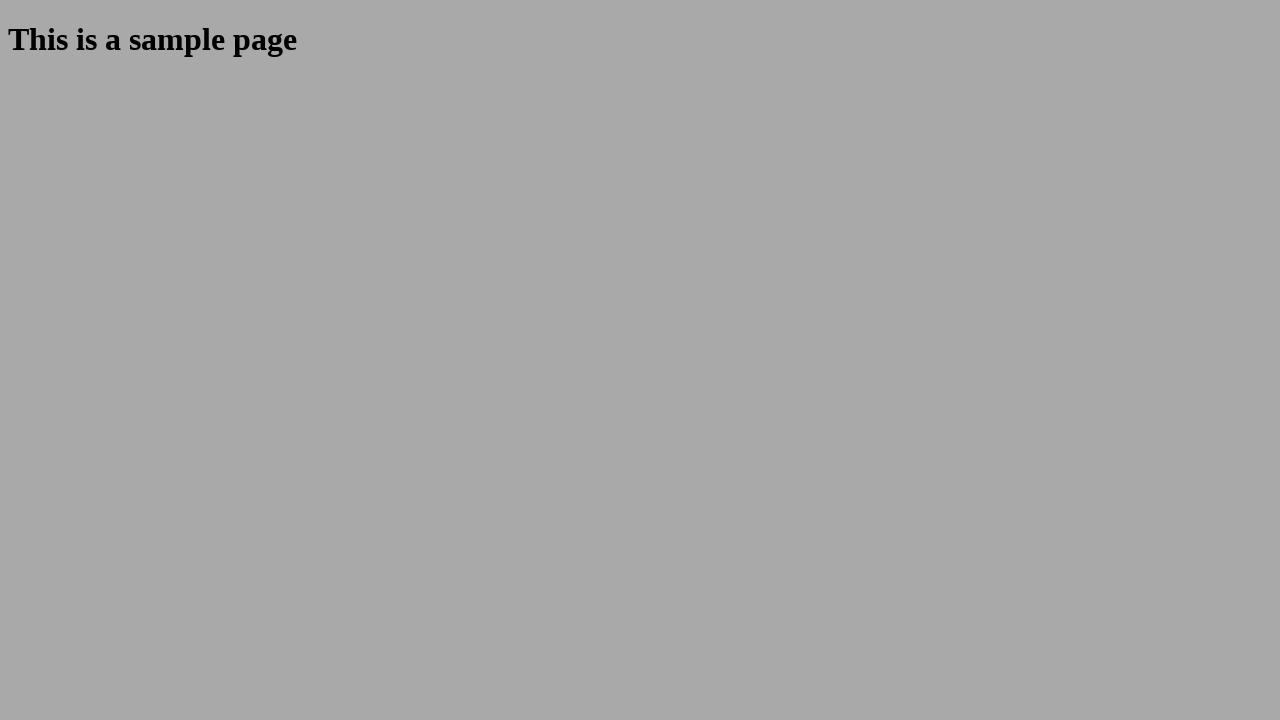

New tab page loaded completely
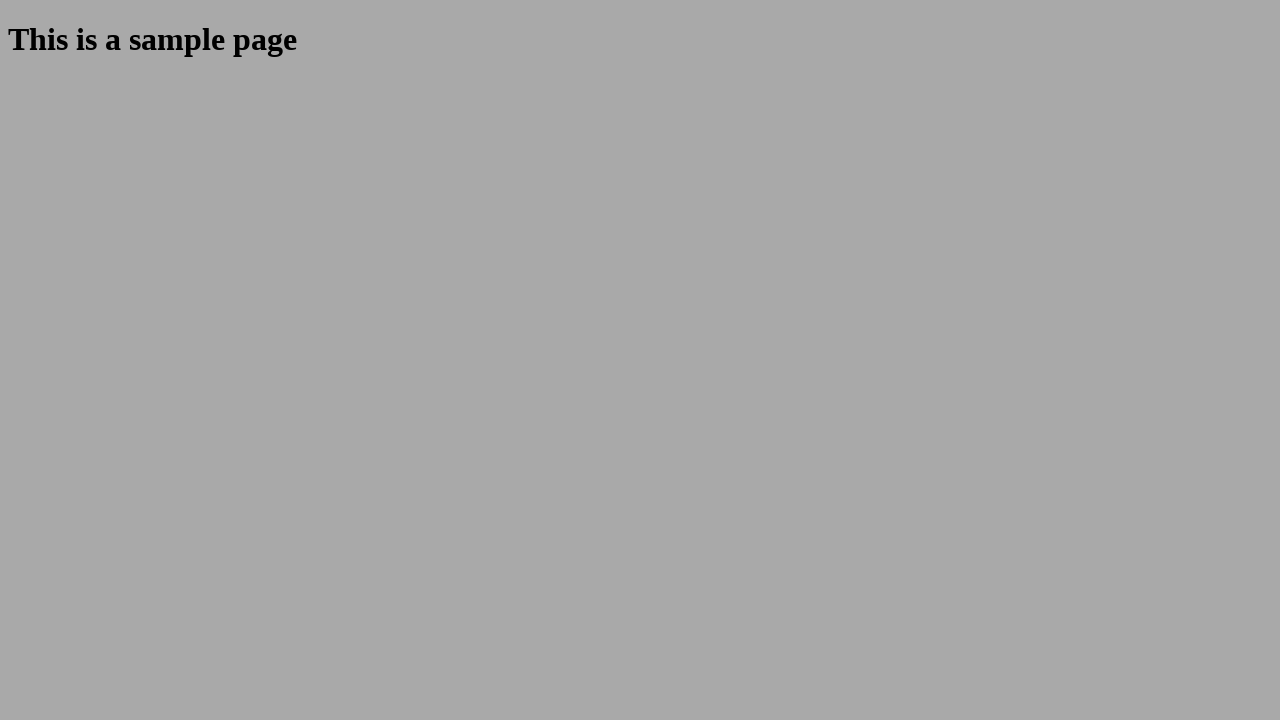

Verified sample page heading displays 'This is a sample page' in new tab
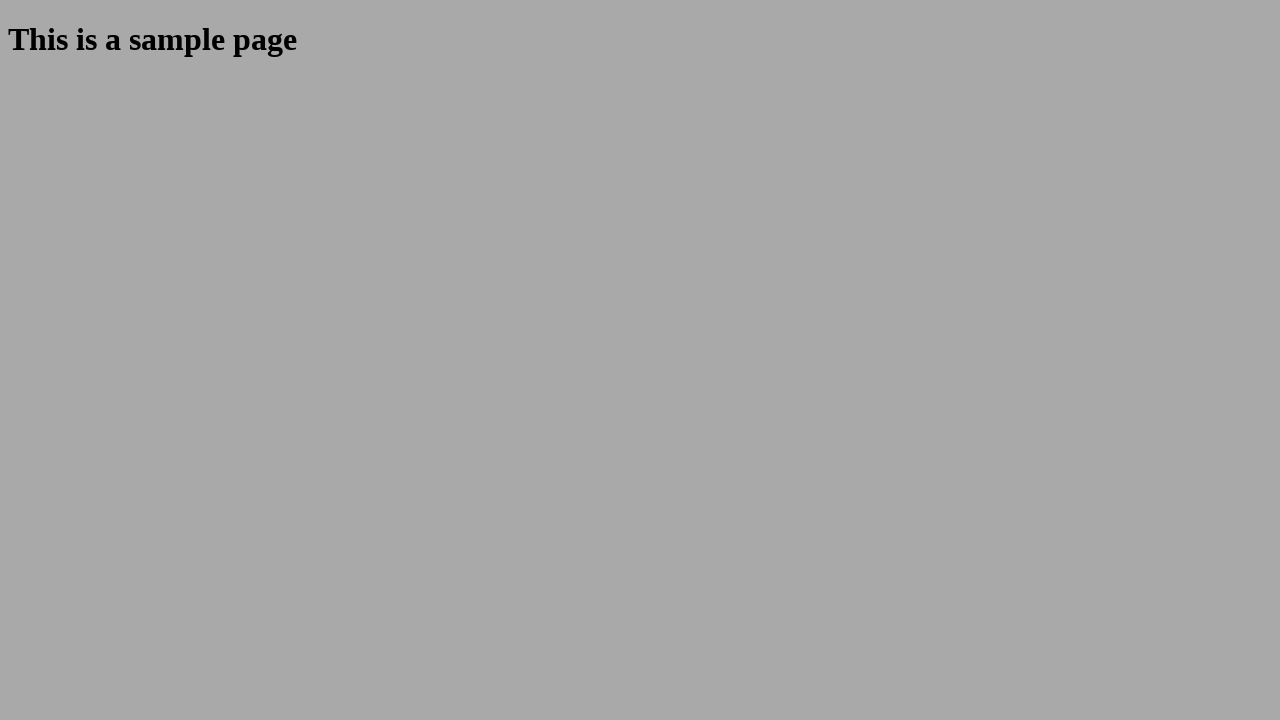

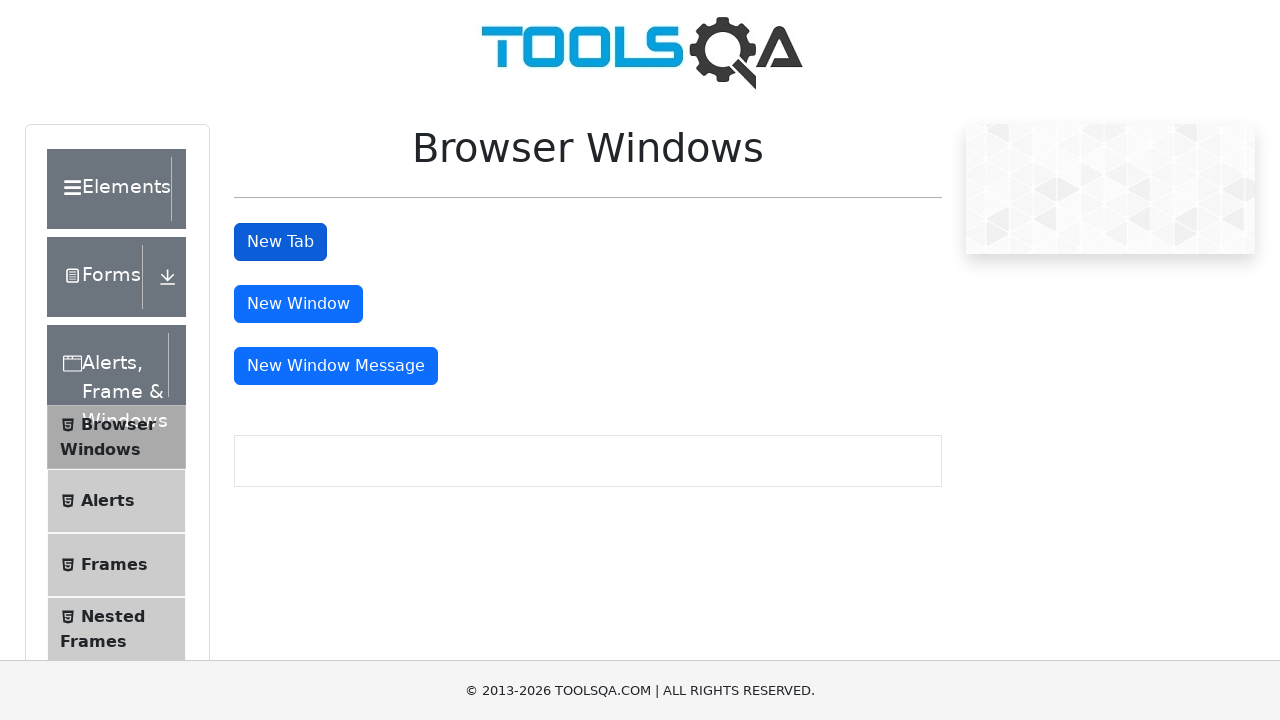